Tests the top bar menu options on the Alan Systems business page by verifying all menu options are visible and checking that basic contact data in the footer is displayed correctly

Starting URL: https://alan-systems.com/en/business/

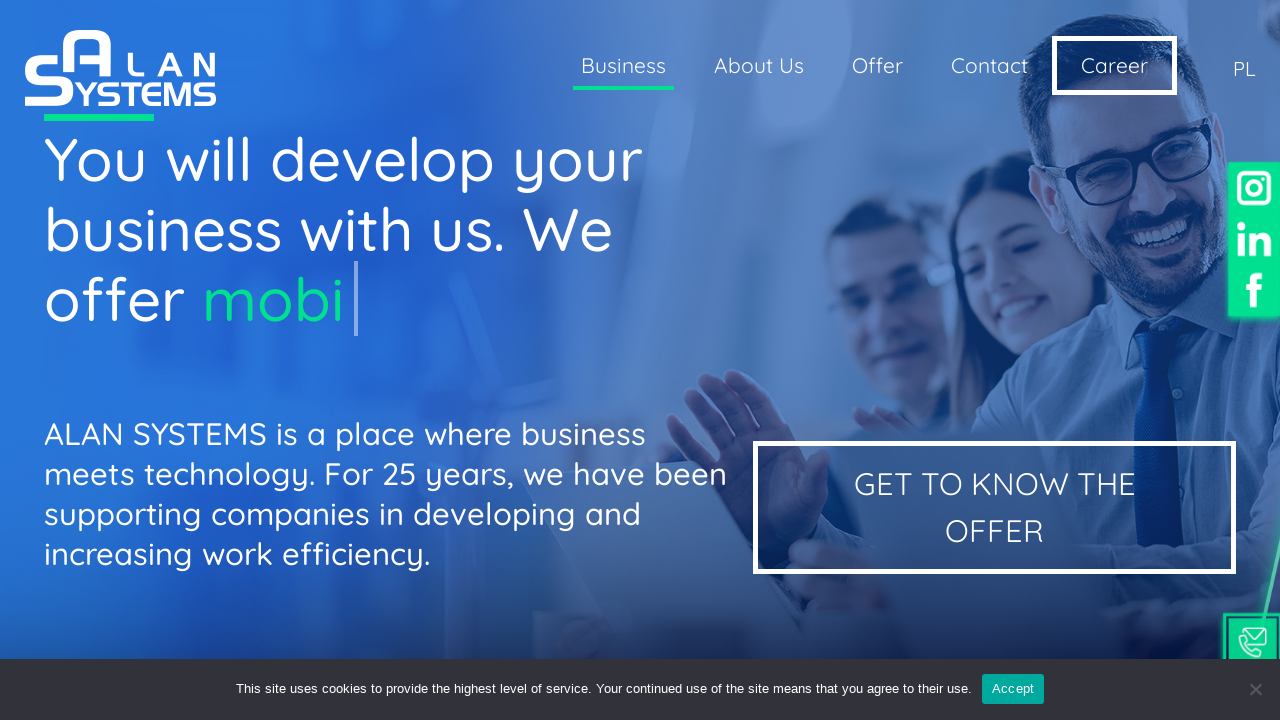

Waited for page to reach domcontentloaded state
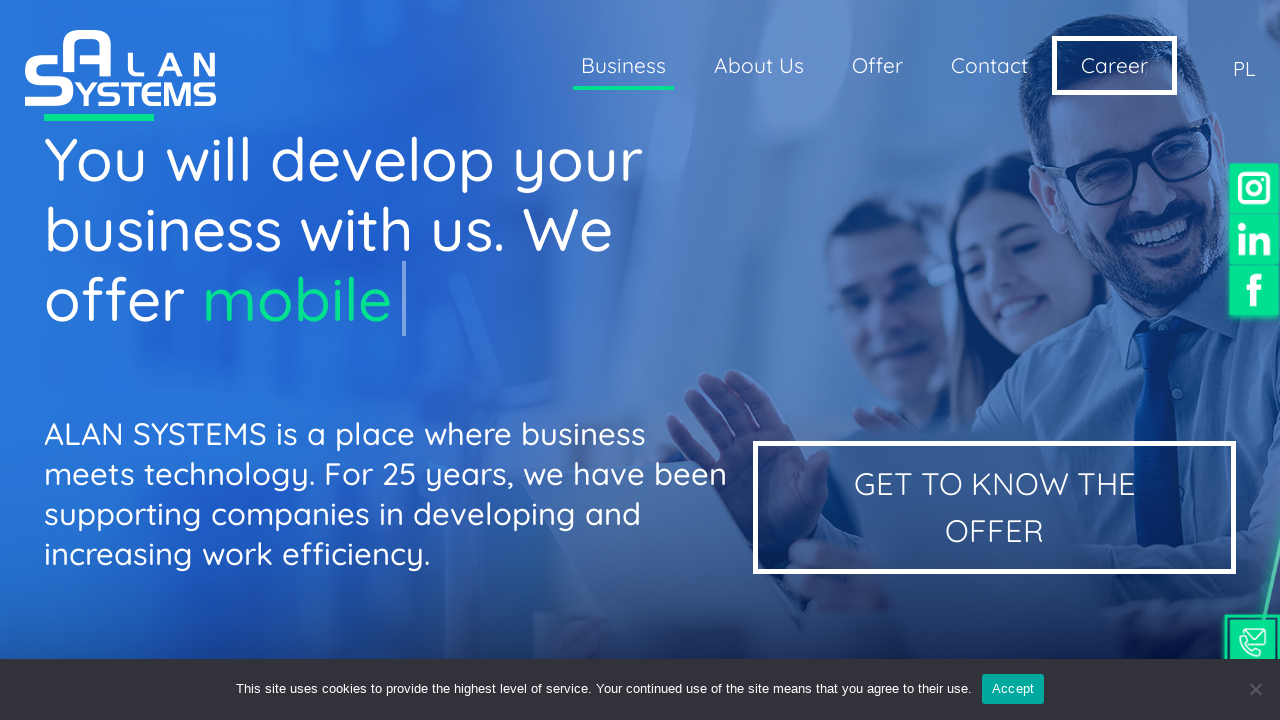

Top bar navigation menu is visible
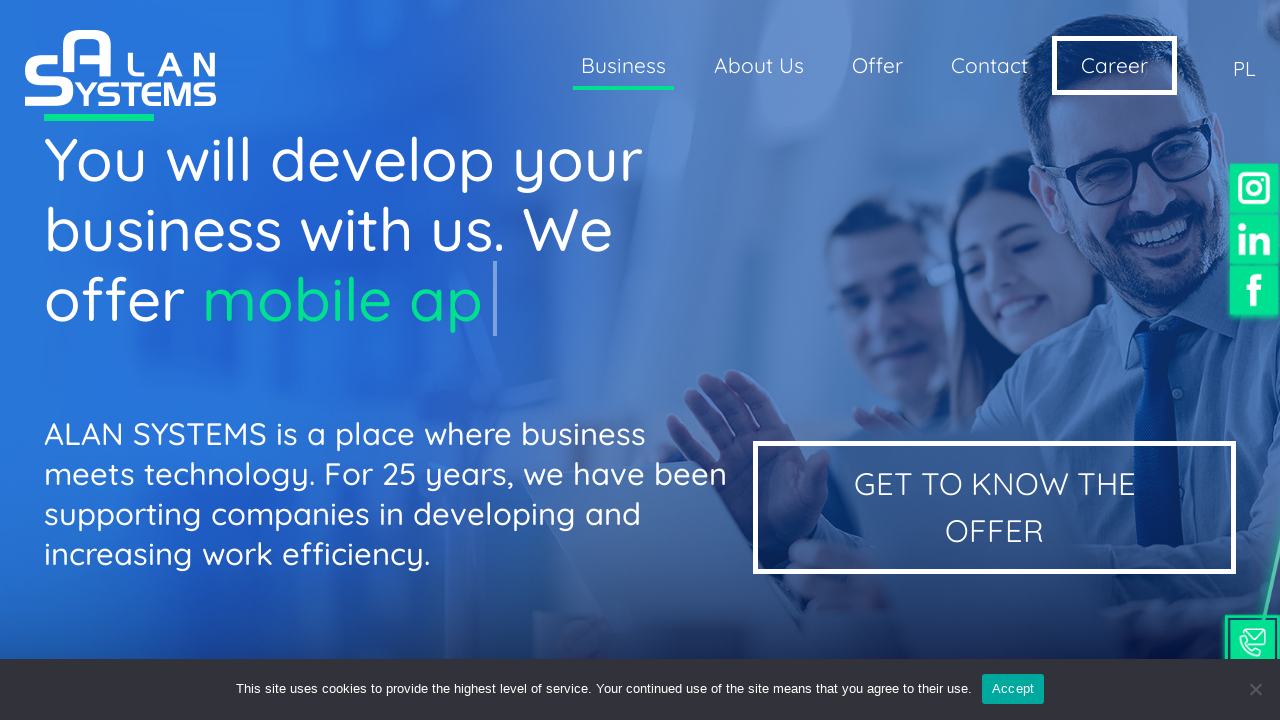

Header with main menu options is visible
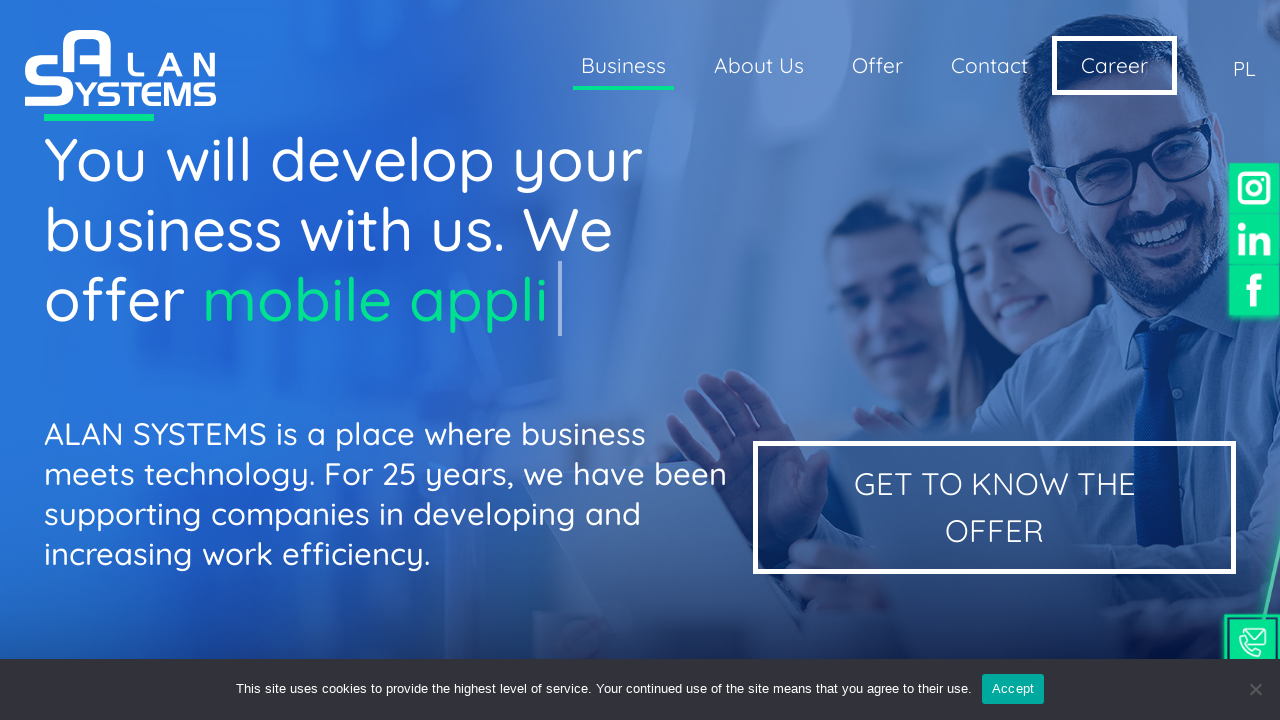

Scrolled to bottom of page to view footer
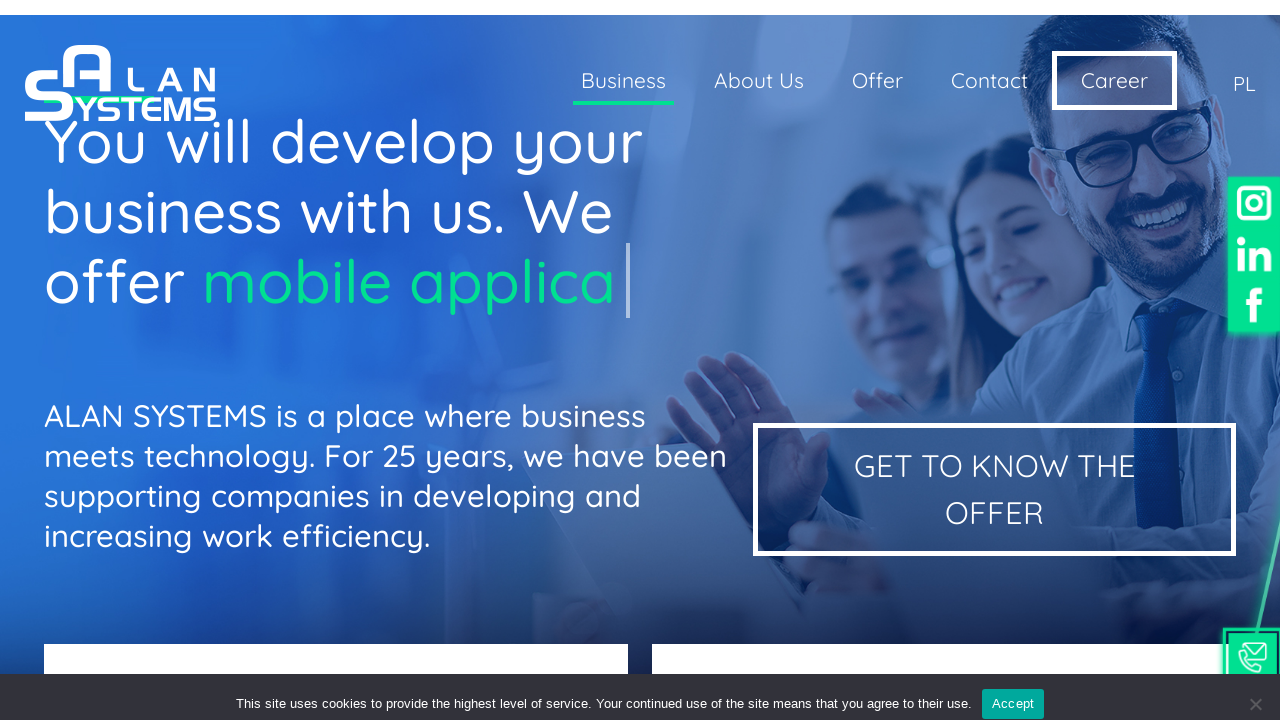

Footer section is visible
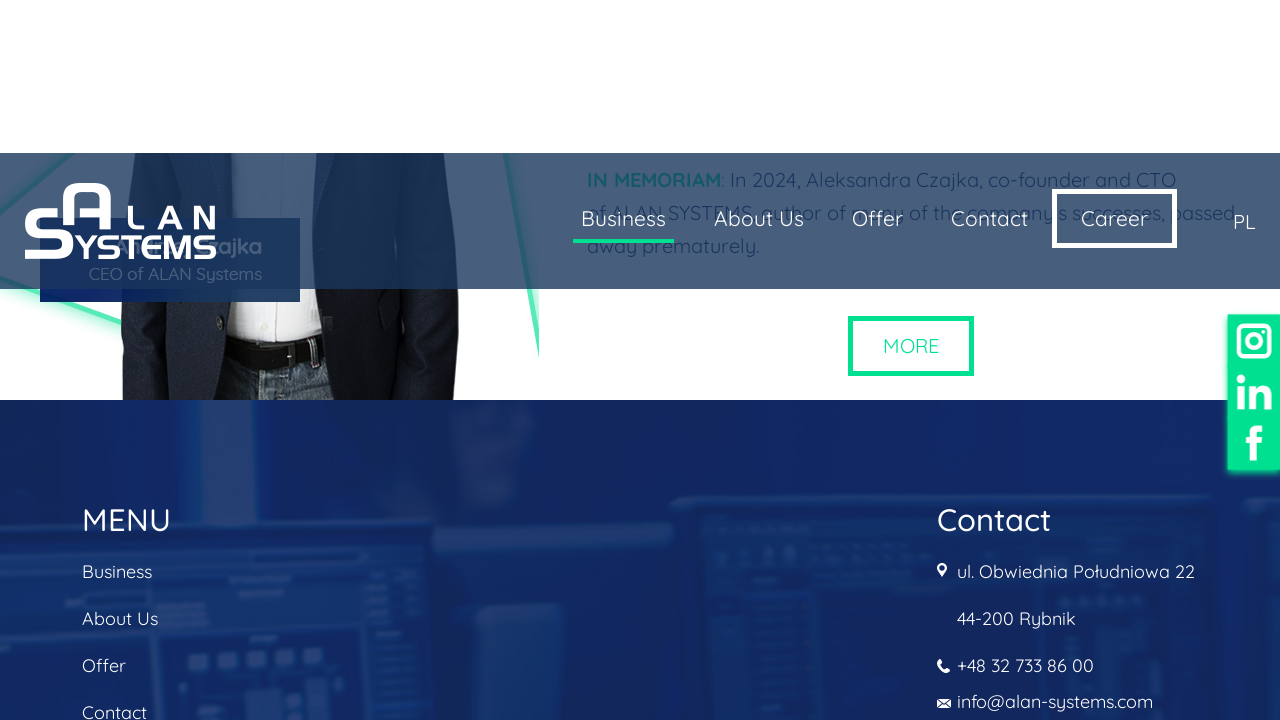

Footer contact information verified as displayed
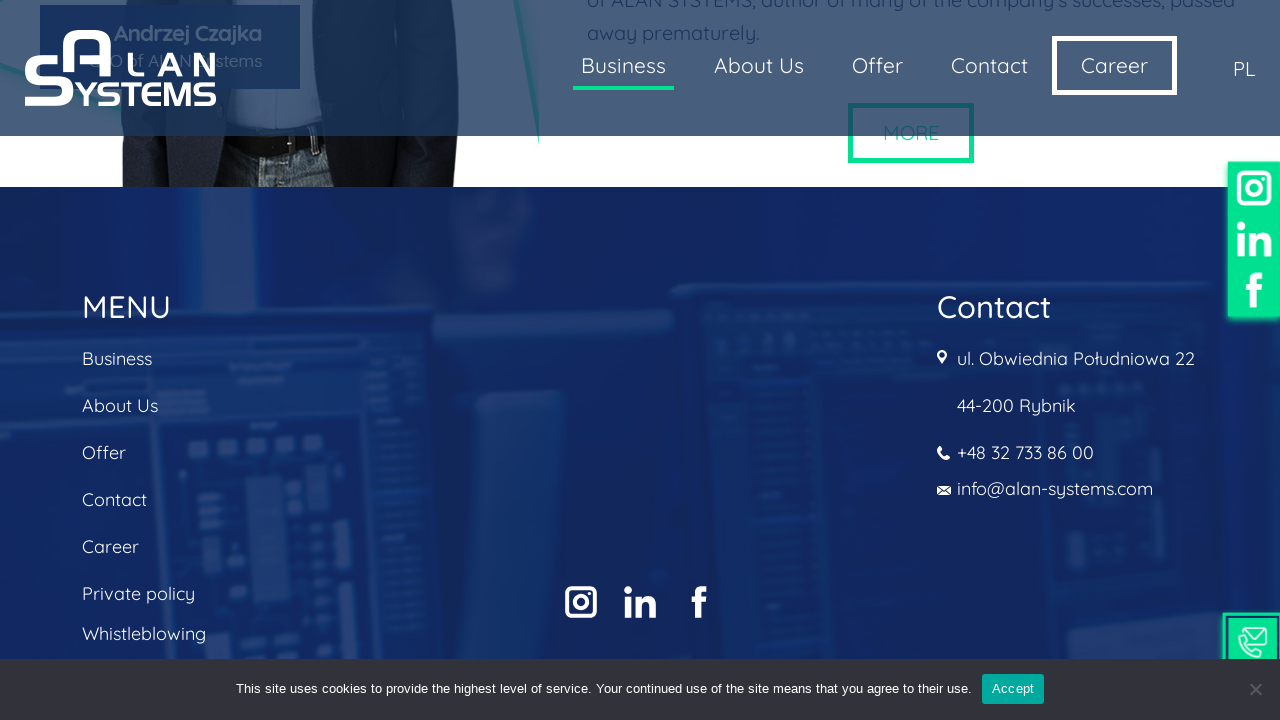

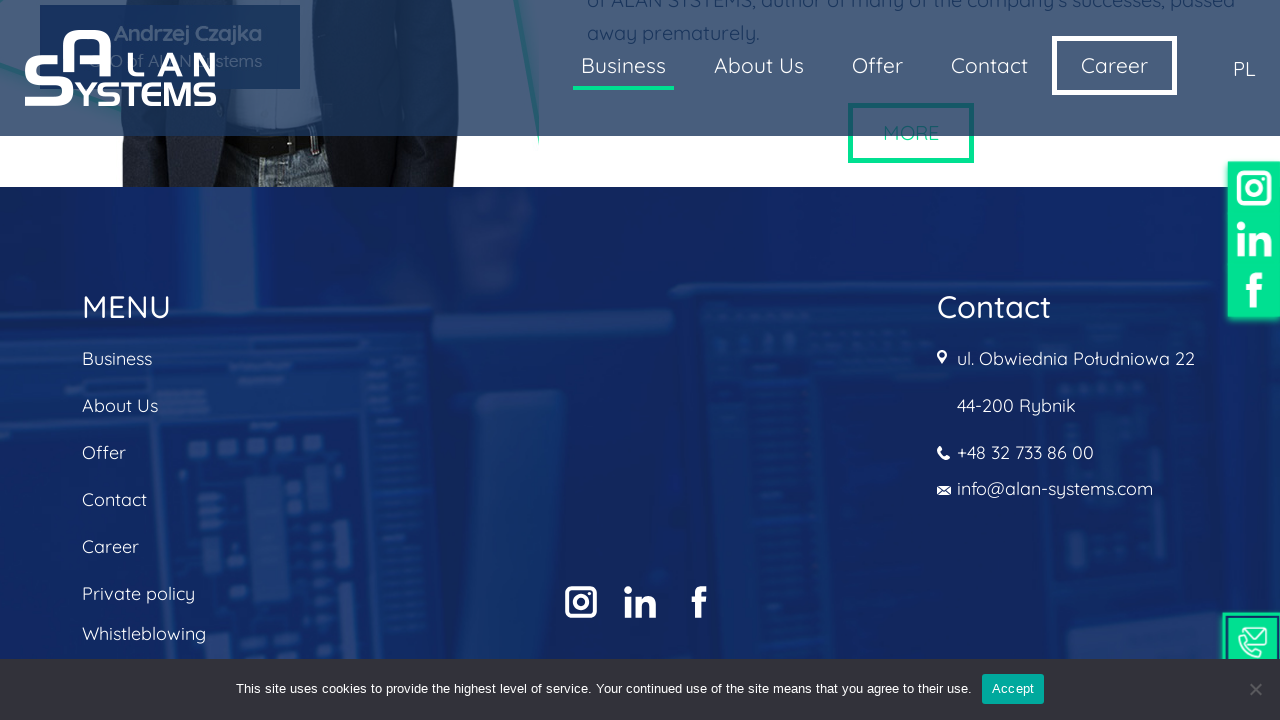